Tests dynamic element addition by clicking the add button twice - once via normal click and once via JavaScript execution

Starting URL: https://the-internet.herokuapp.com/add_remove_elements/

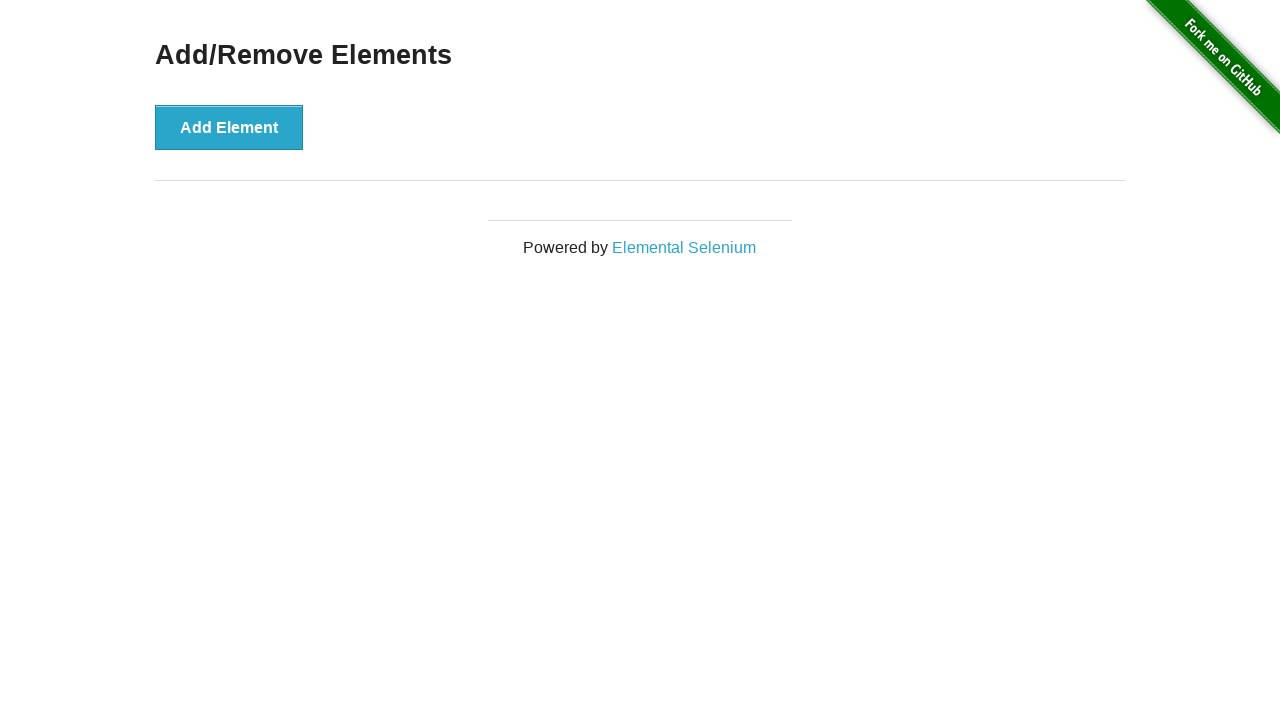

Clicked add element button via normal click at (229, 127) on button[onclick='addElement()']
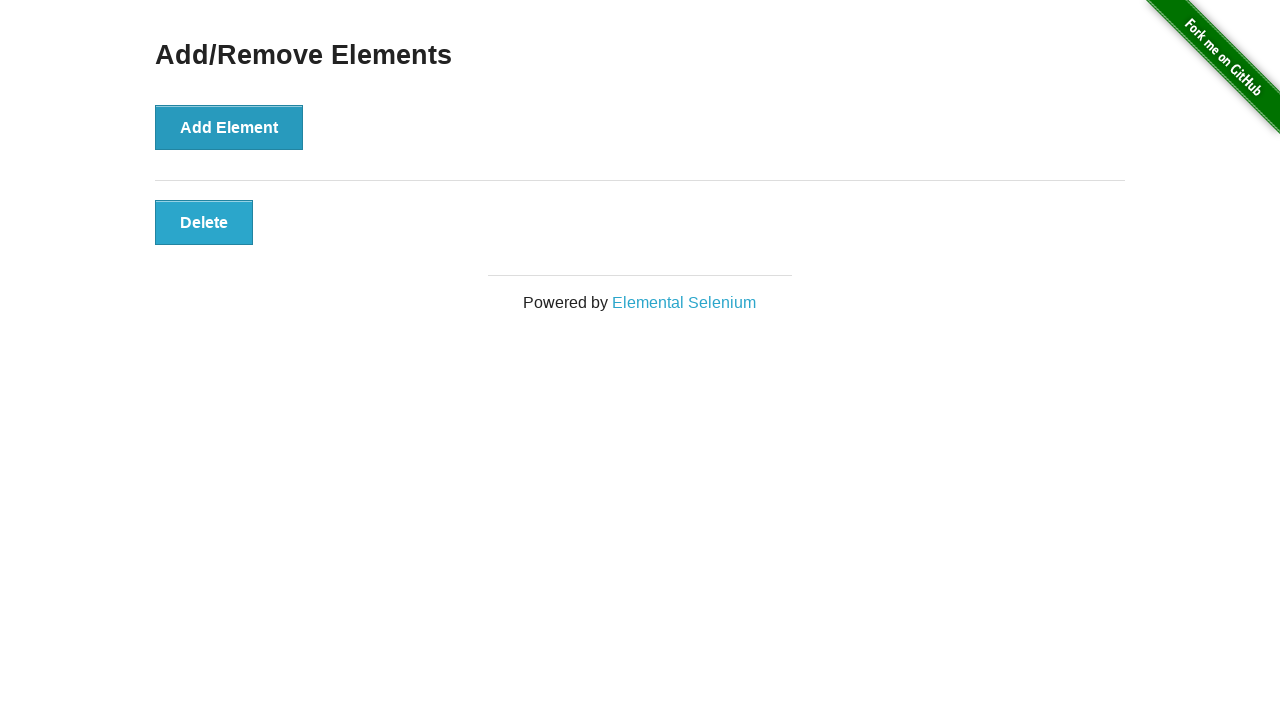

Located add element button for JavaScript execution
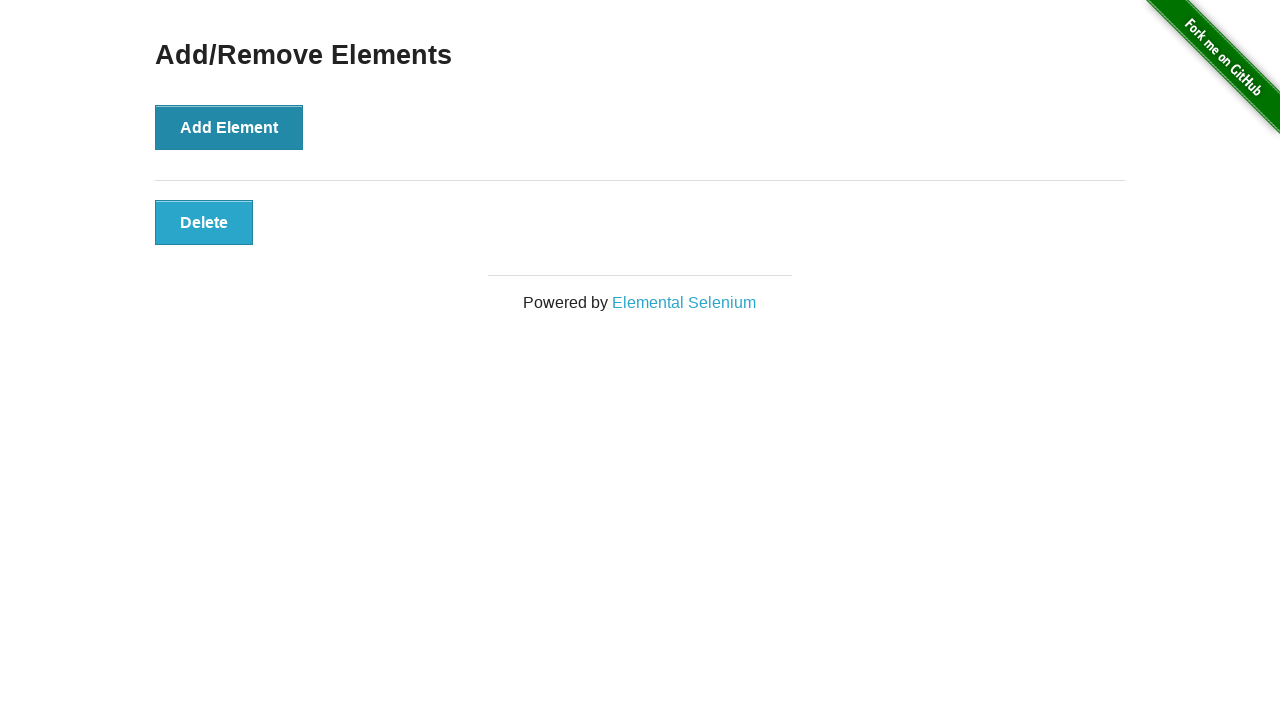

Clicked add element button via JavaScript execution
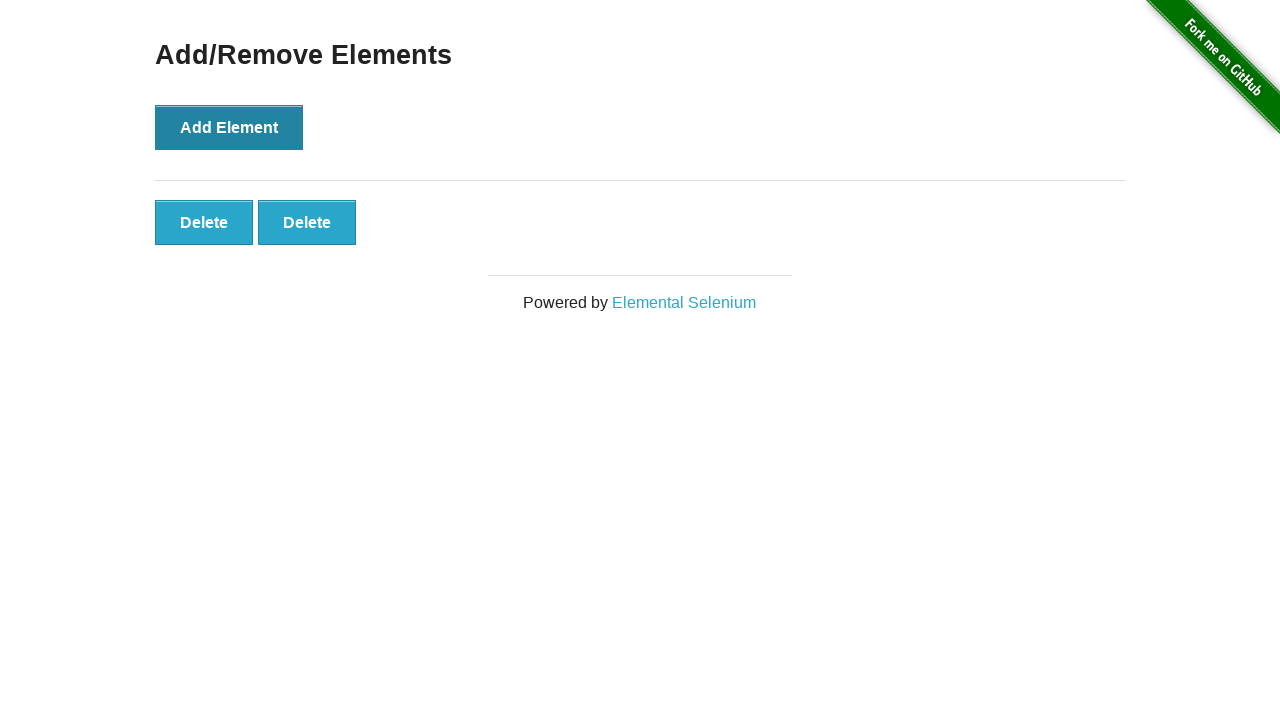

Located all added elements
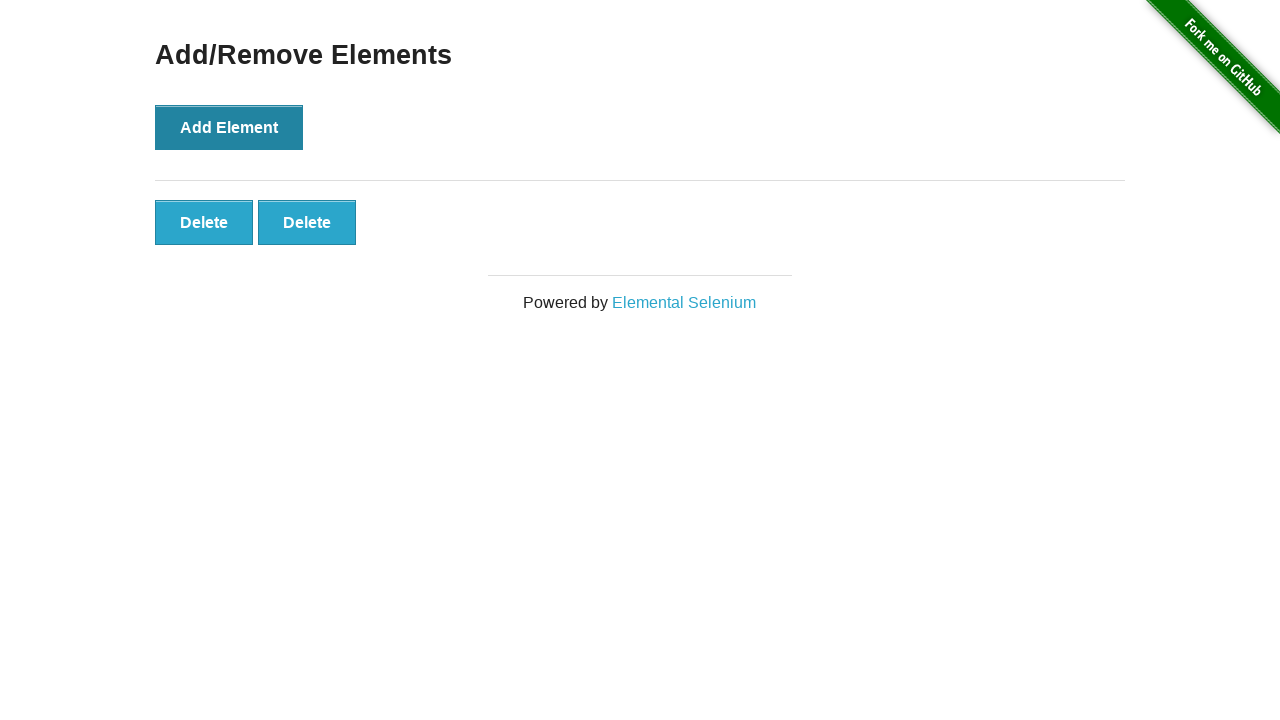

Counted added elements: 2 elements present
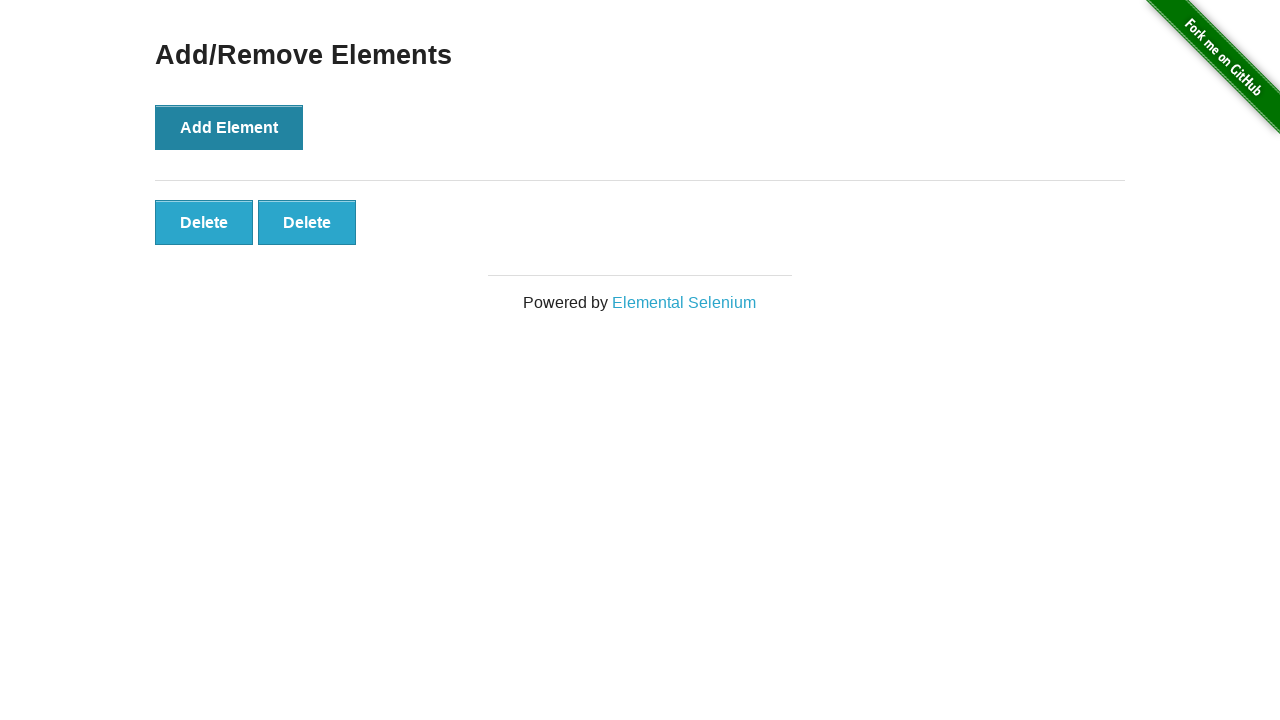

Printed element count to console: 2
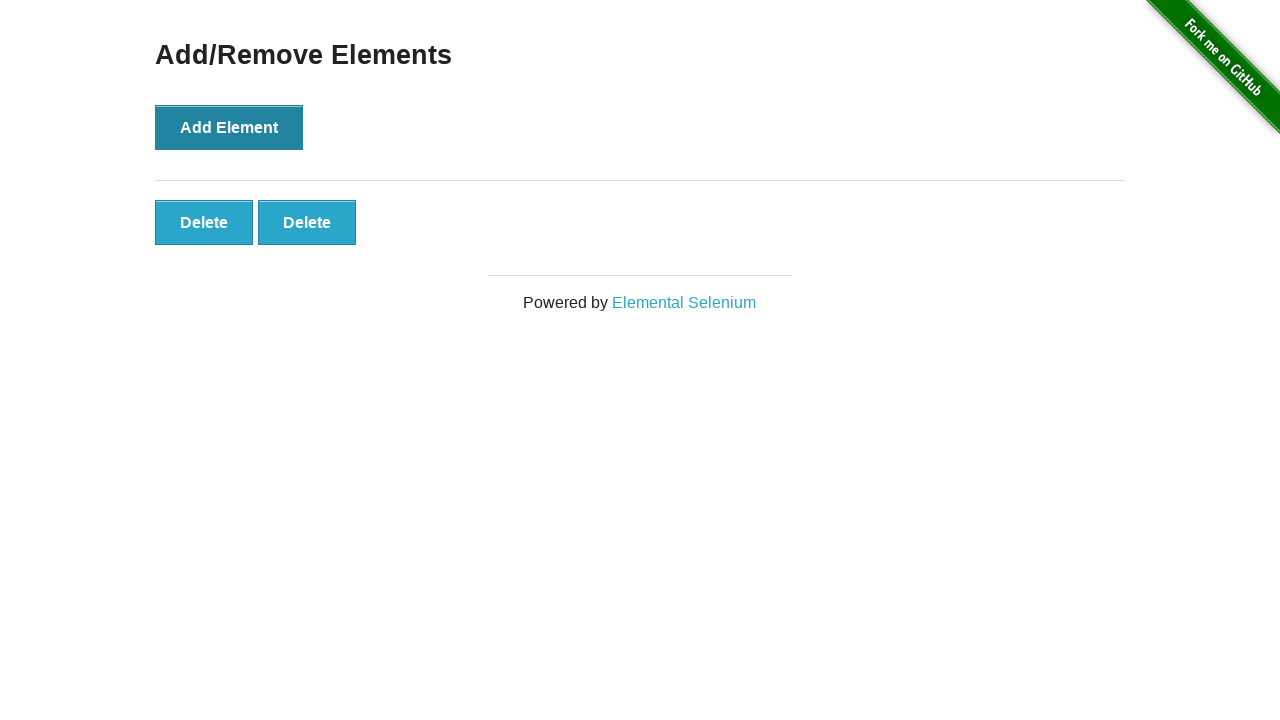

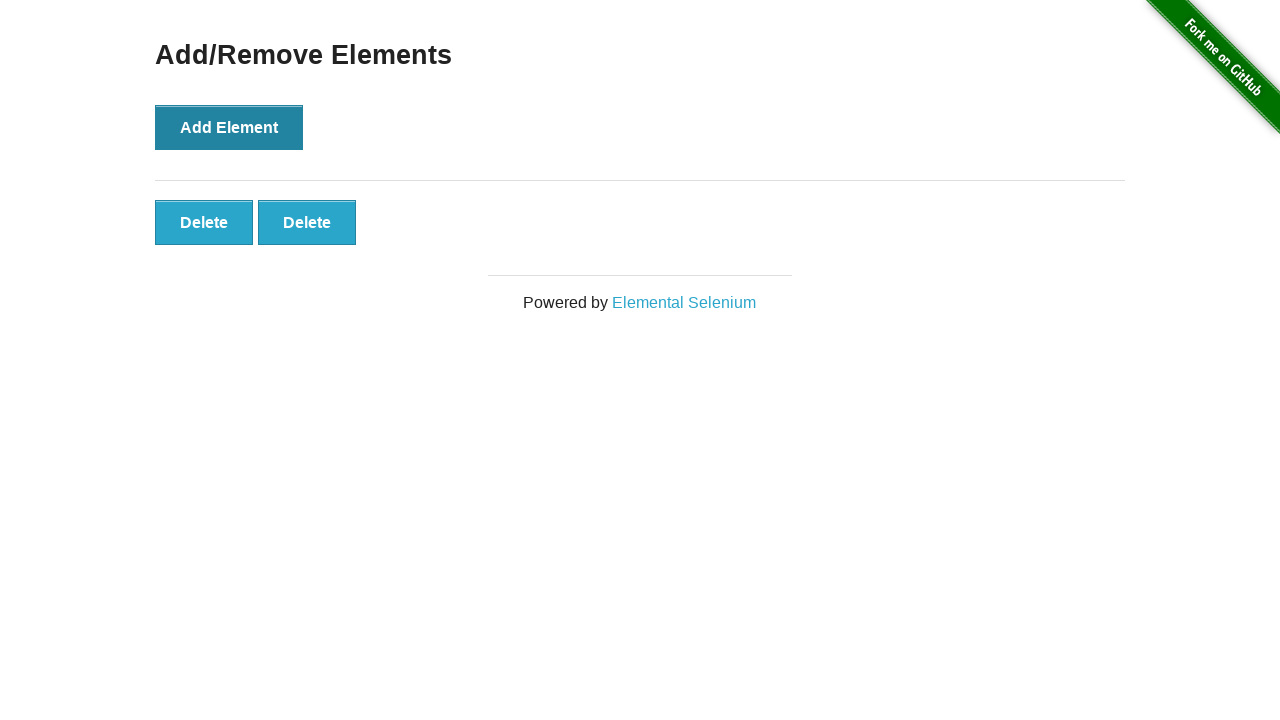